Tests keyboard and mouse input by filling a name field and clicking a button

Starting URL: https://formy-project.herokuapp.com/keypress

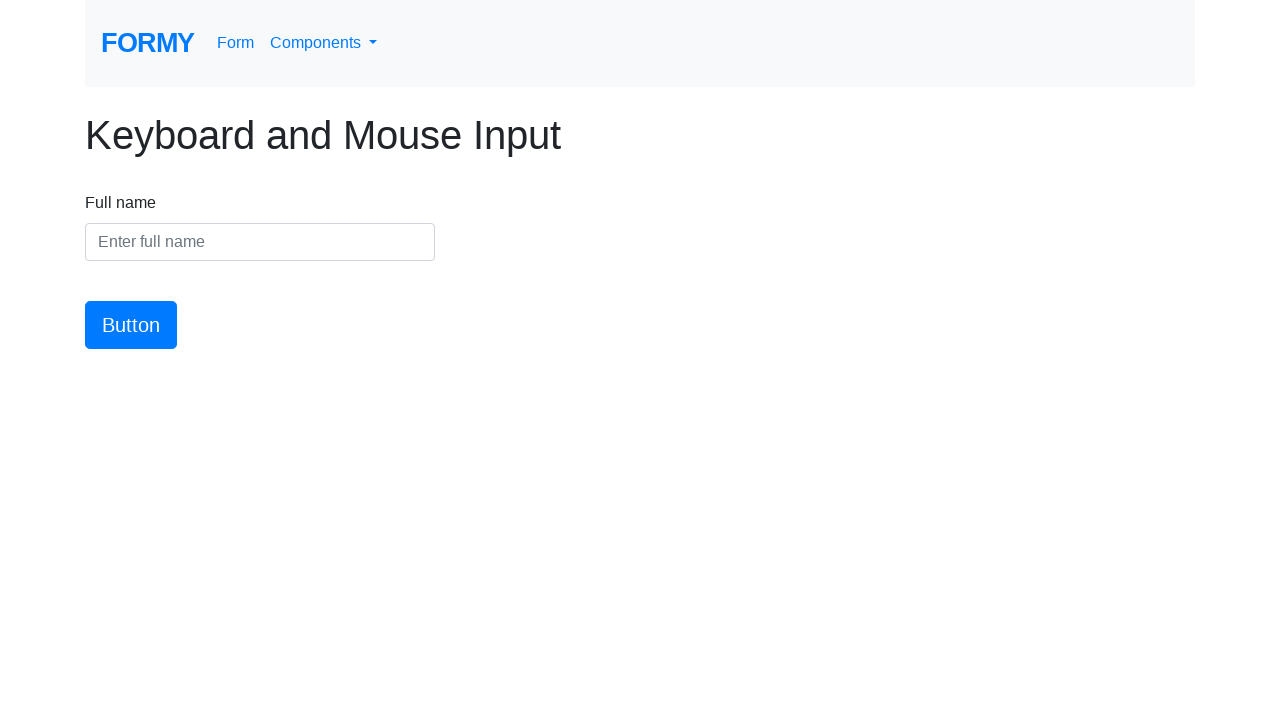

Clicked on the name field at (260, 242) on #name
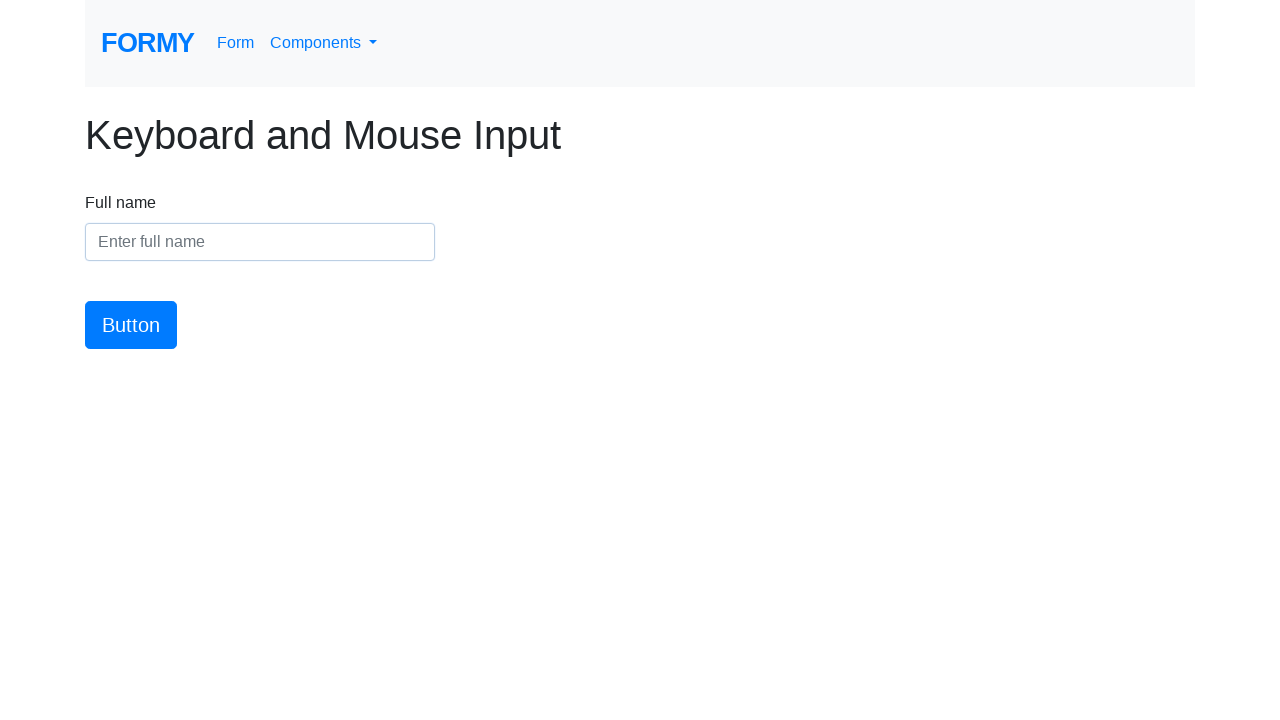

Filled name field with 'Nikita Tkachenko' on #name
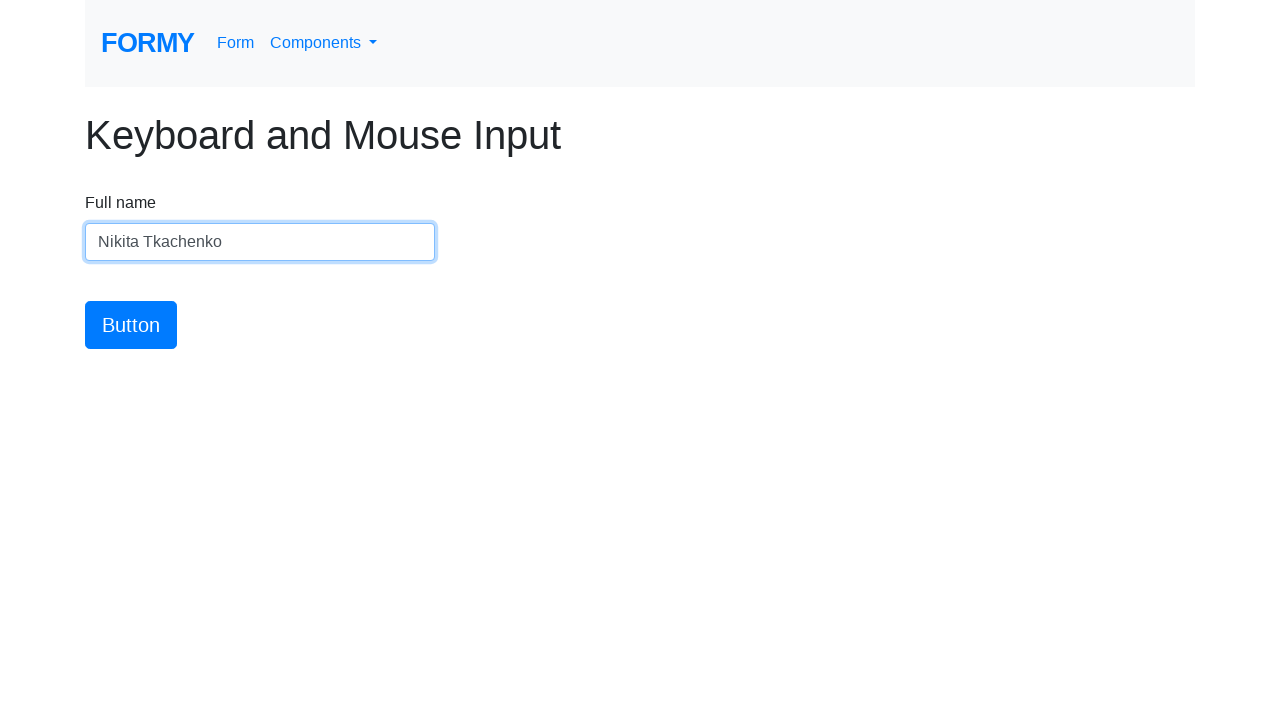

Clicked the submit button at (131, 325) on #button
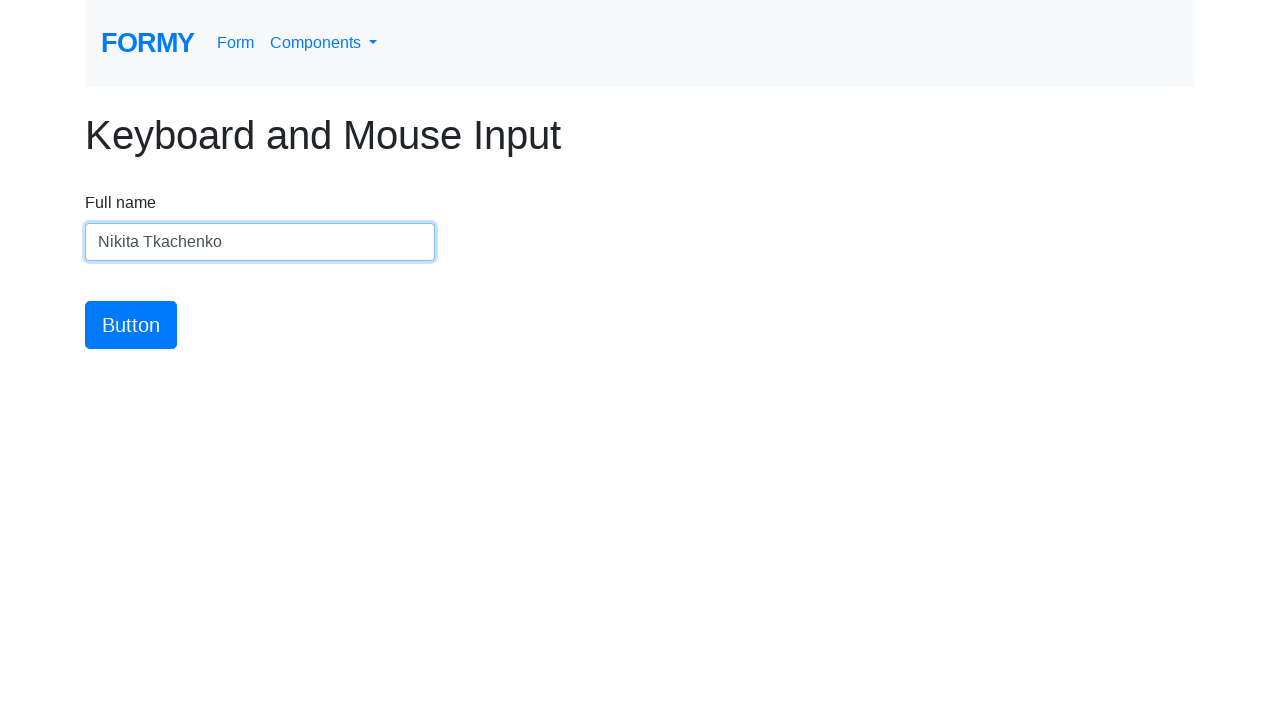

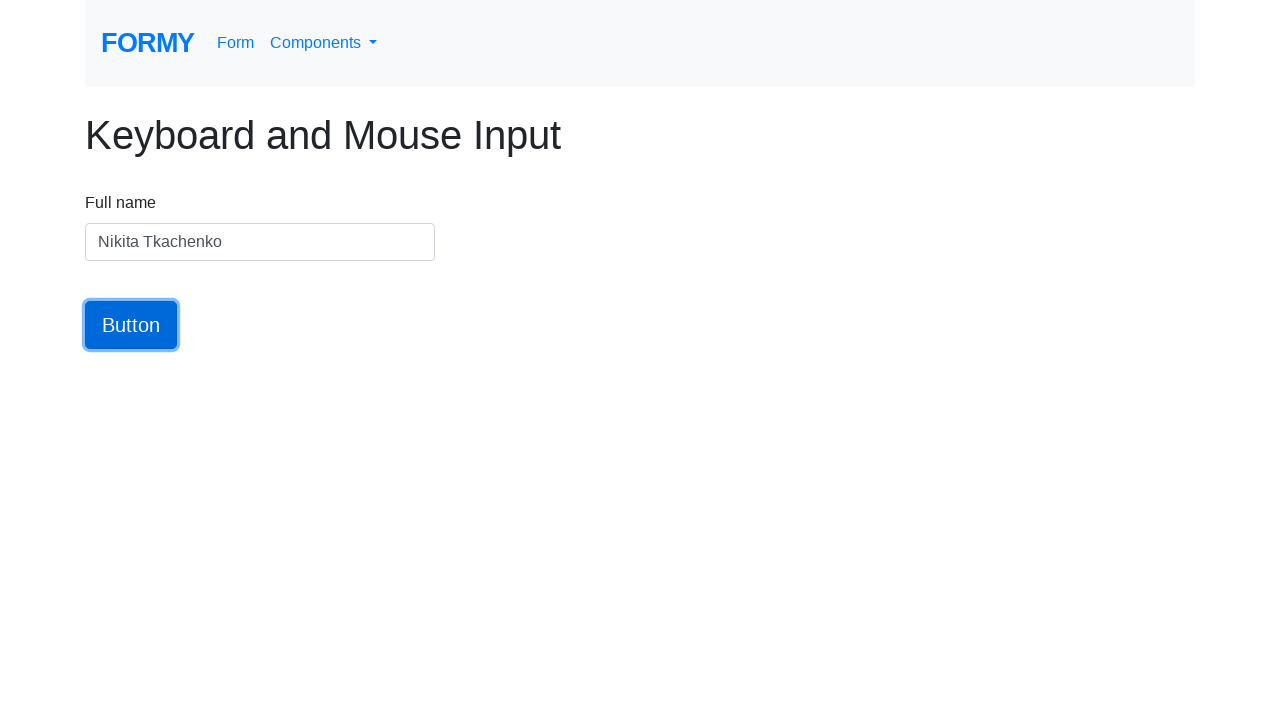